Tests various mouse and keyboard actions on Nykaa website including clicking a search box, typing text with shift key held (uppercase), double-clicking the typed text, hovering over an element, and performing a right-click context menu action.

Starting URL: https://www.nykaa.com/

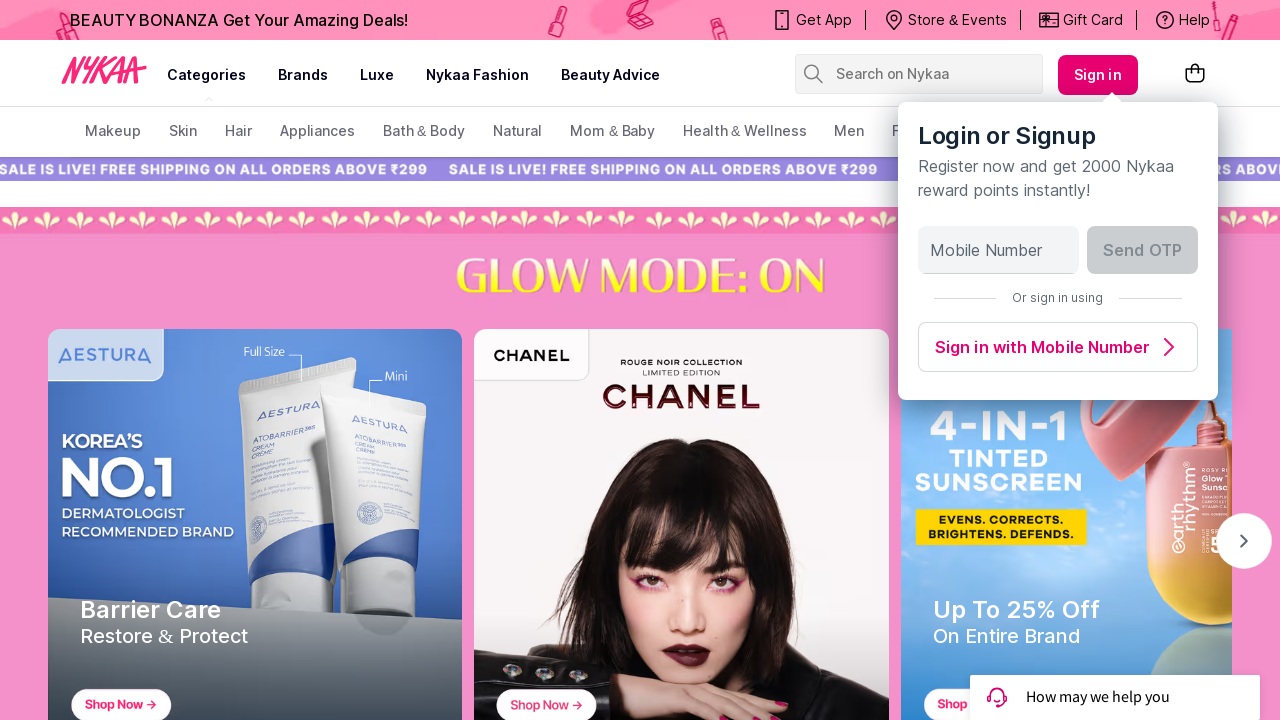

Clicked on the search suggestions input field at (928, 74) on input[name='search-suggestions-nykaa']
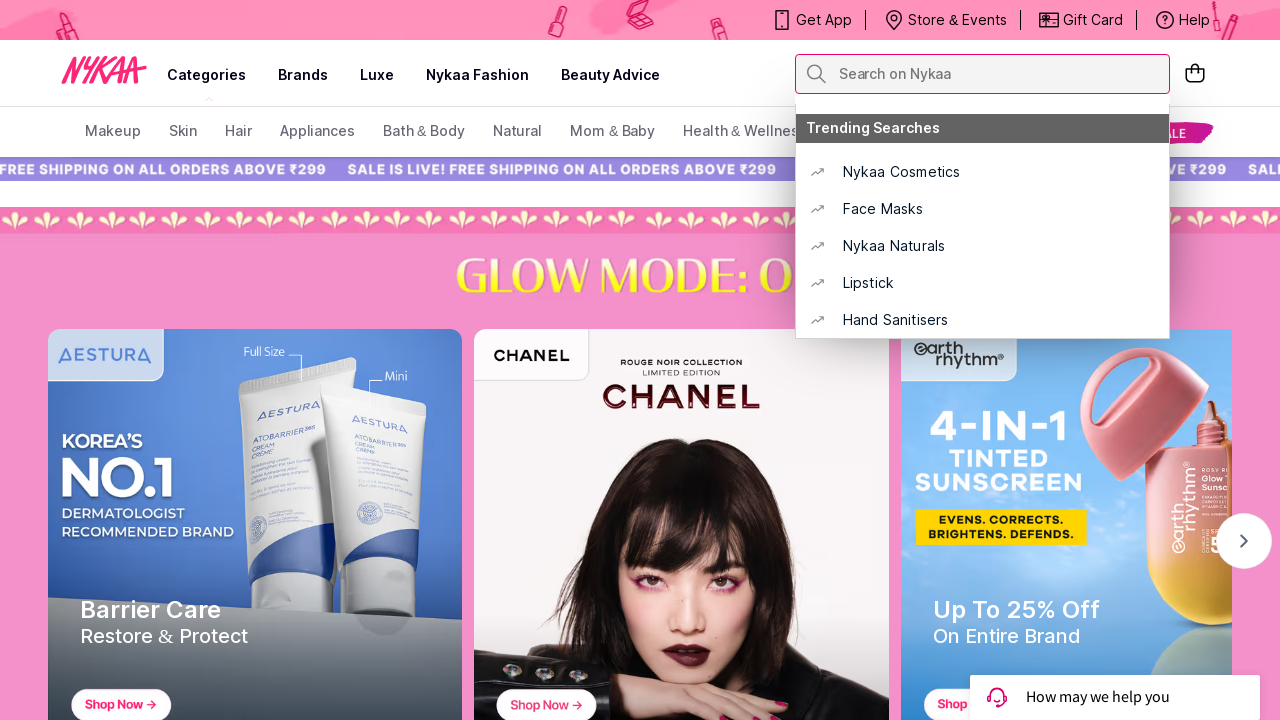

Typed 'FACE MASKS' in uppercase into the search box on input[name='search-suggestions-nykaa']
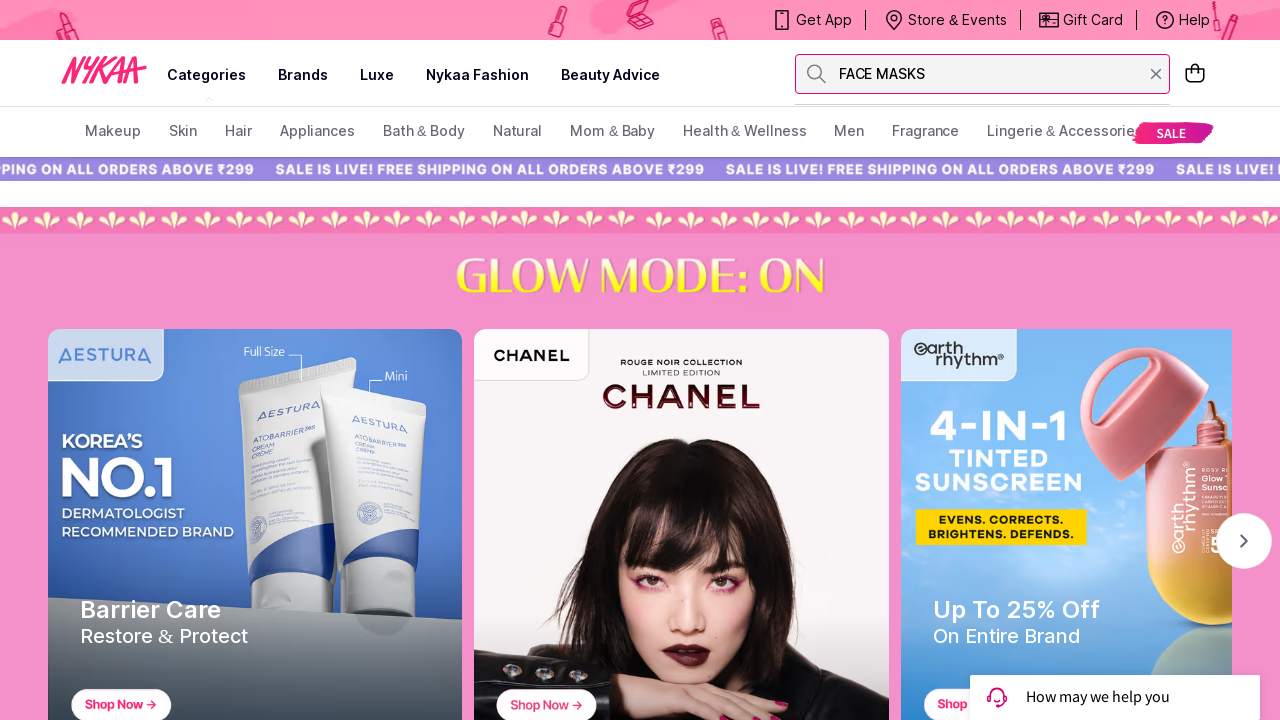

Double-clicked on the search input to select the typed text at (991, 74) on input[name='search-suggestions-nykaa']
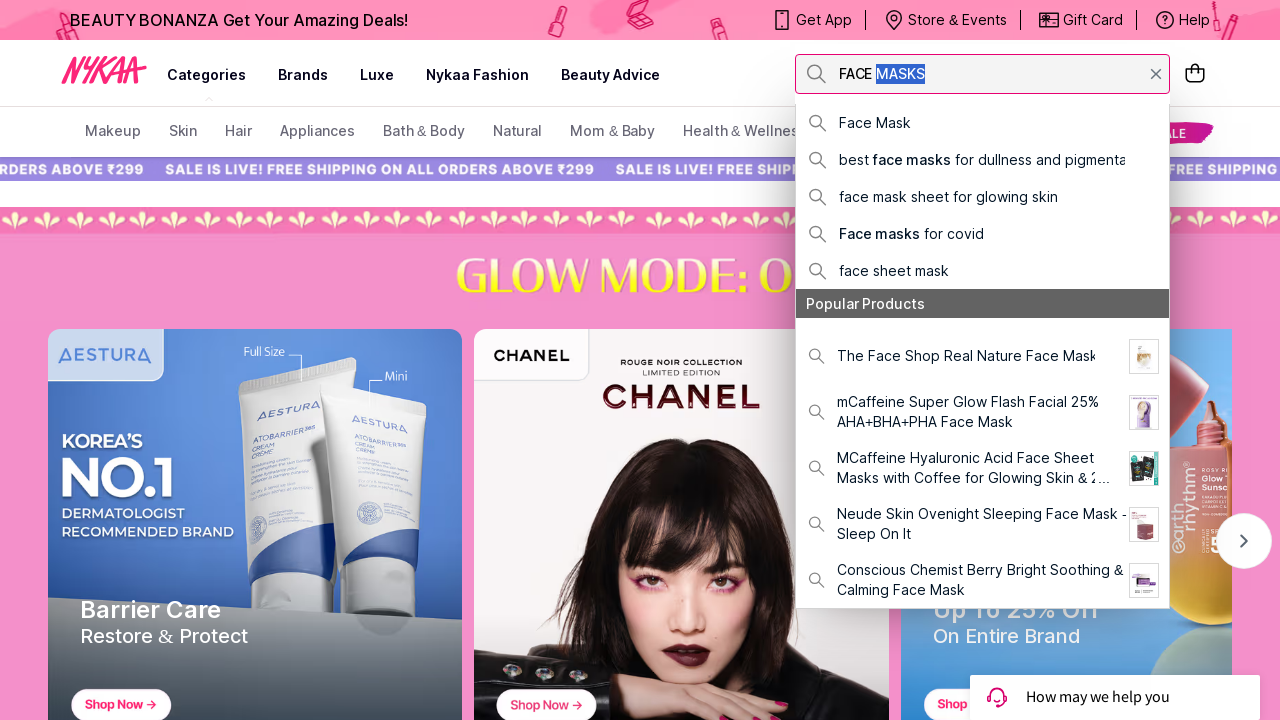

Hovered over the nykaaNetwork element at (377, 82) on #nykaaNetwork
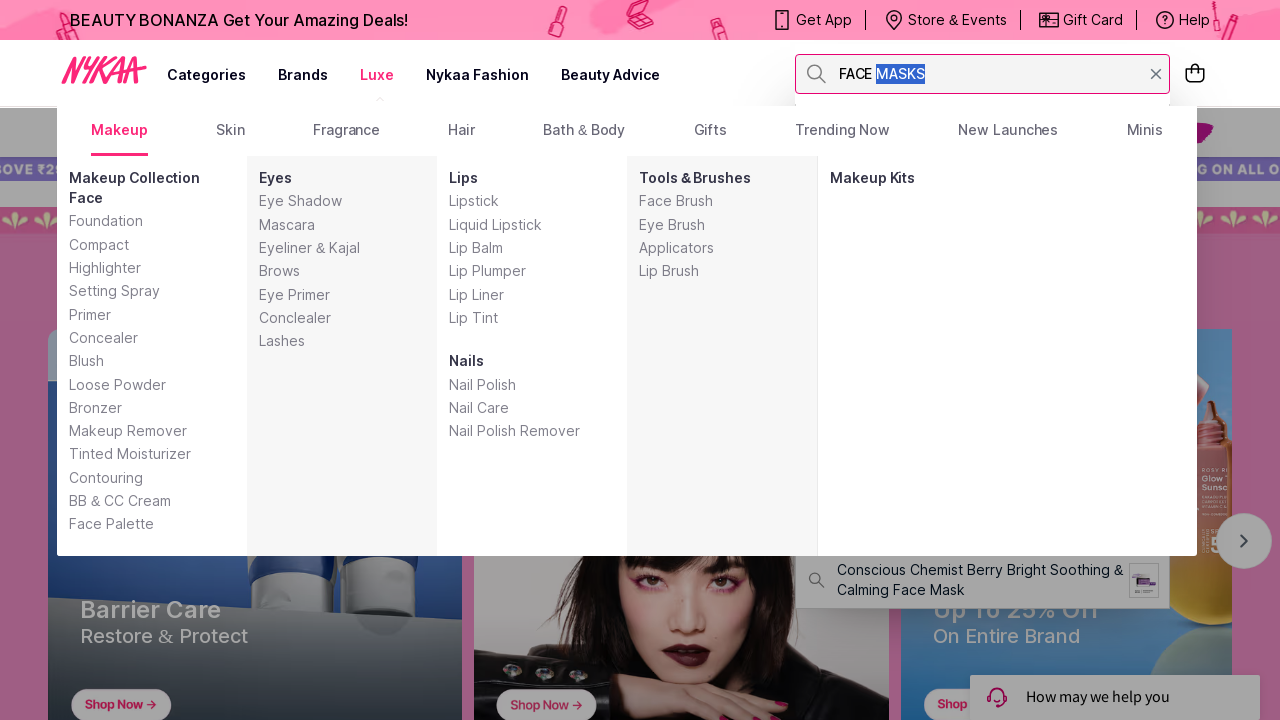

Right-clicked (context click) on the nykaaNetwork element at (377, 82) on #nykaaNetwork
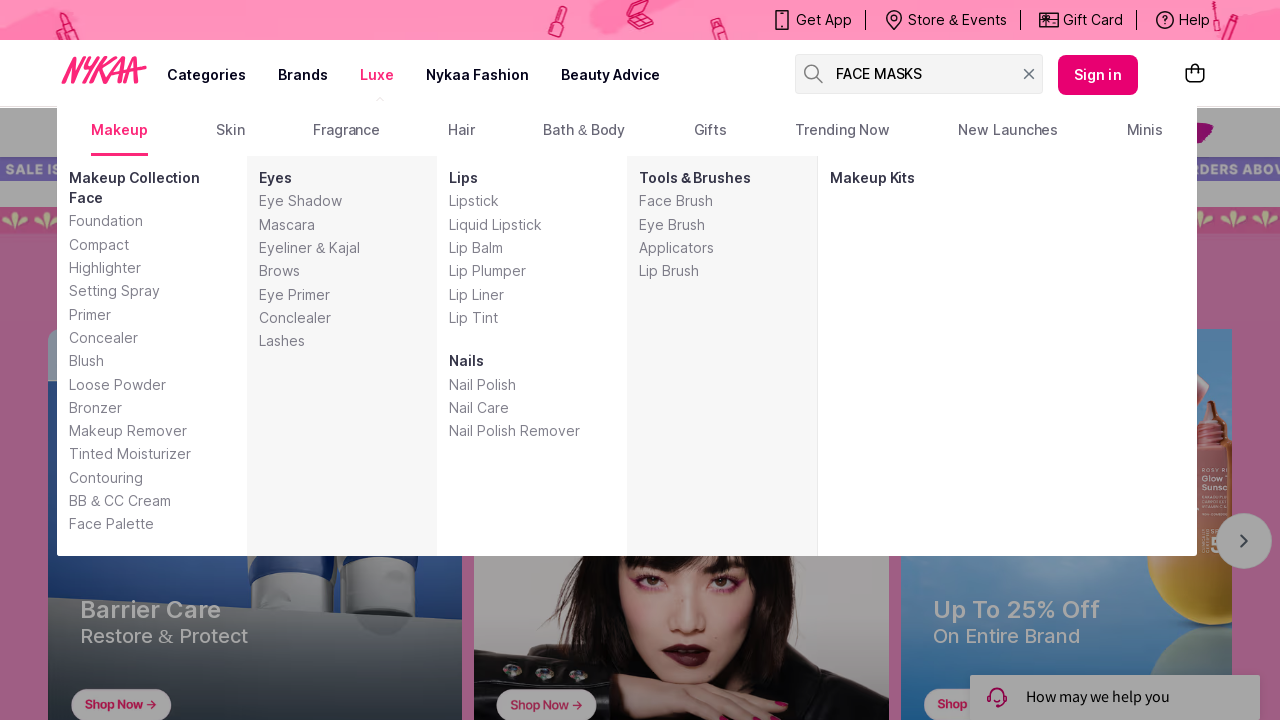

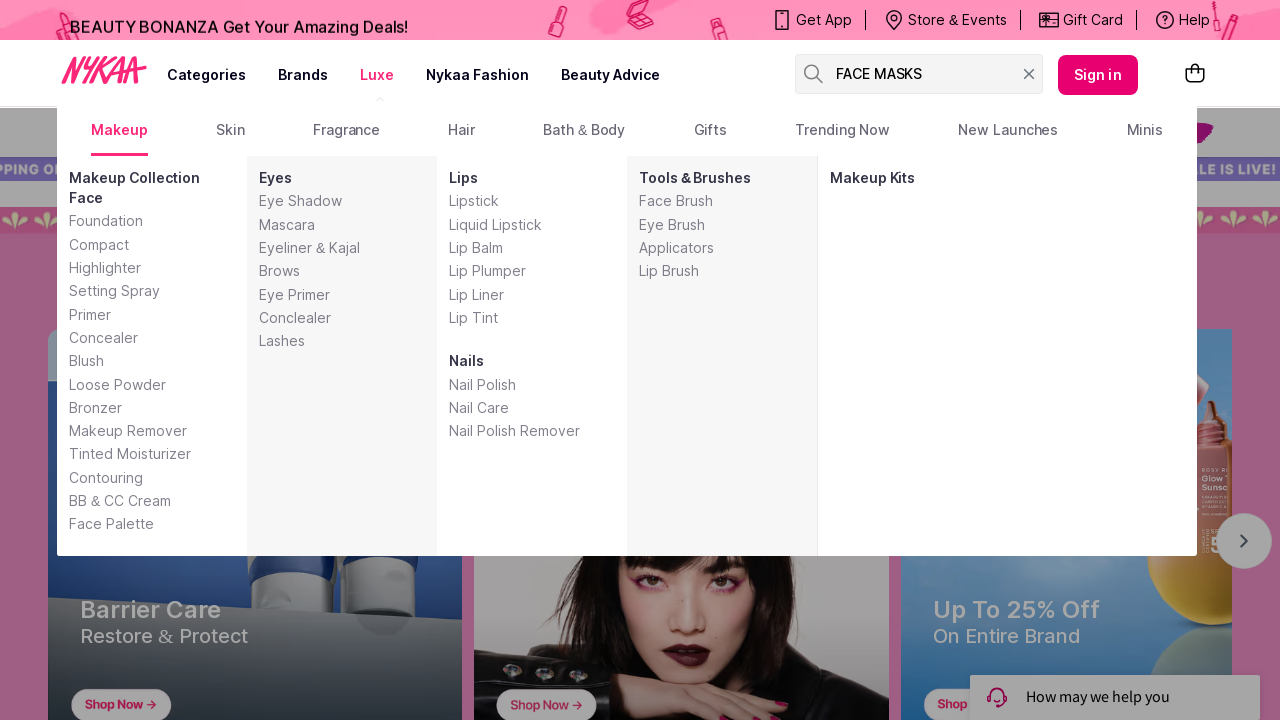